Tests a user registration form by filling out personal details including name, address, email, phone, gender, hobbies, languages, skills, country, date of birth, and password fields, then submitting the form.

Starting URL: https://demo.automationtesting.in/Register.html

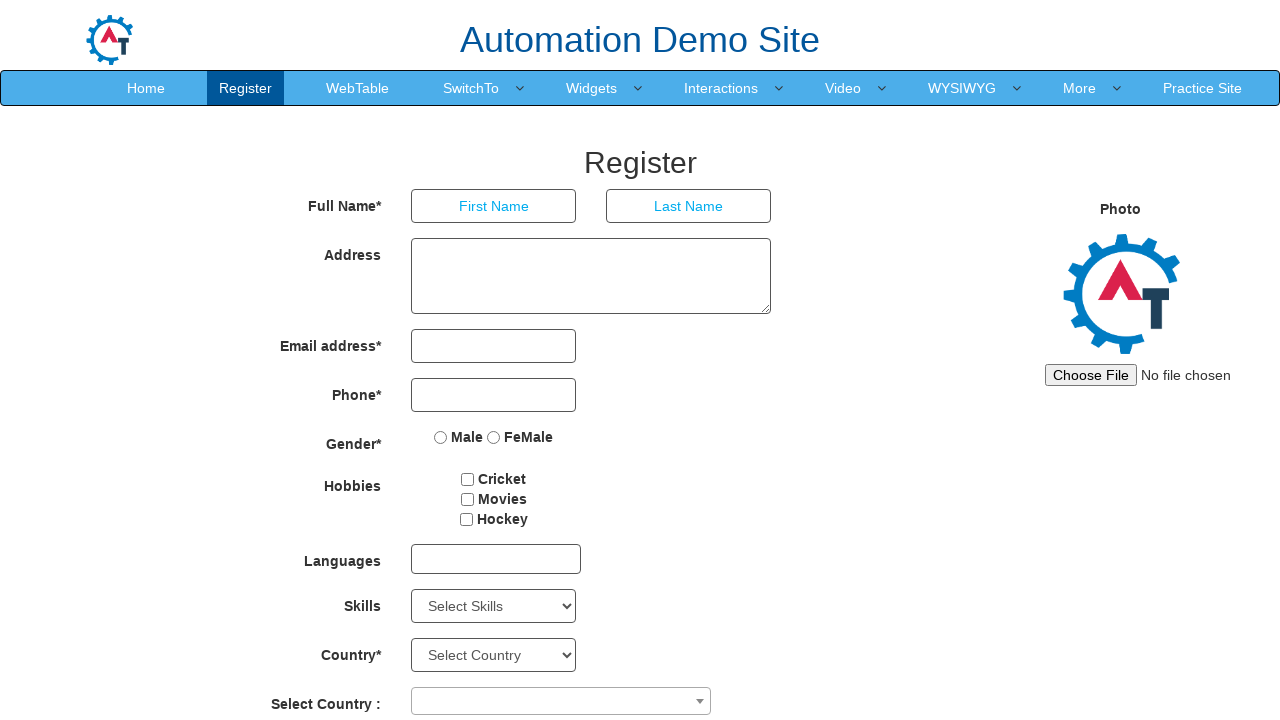

Filled first name field with 'Marcus' on input[placeholder='First Name']
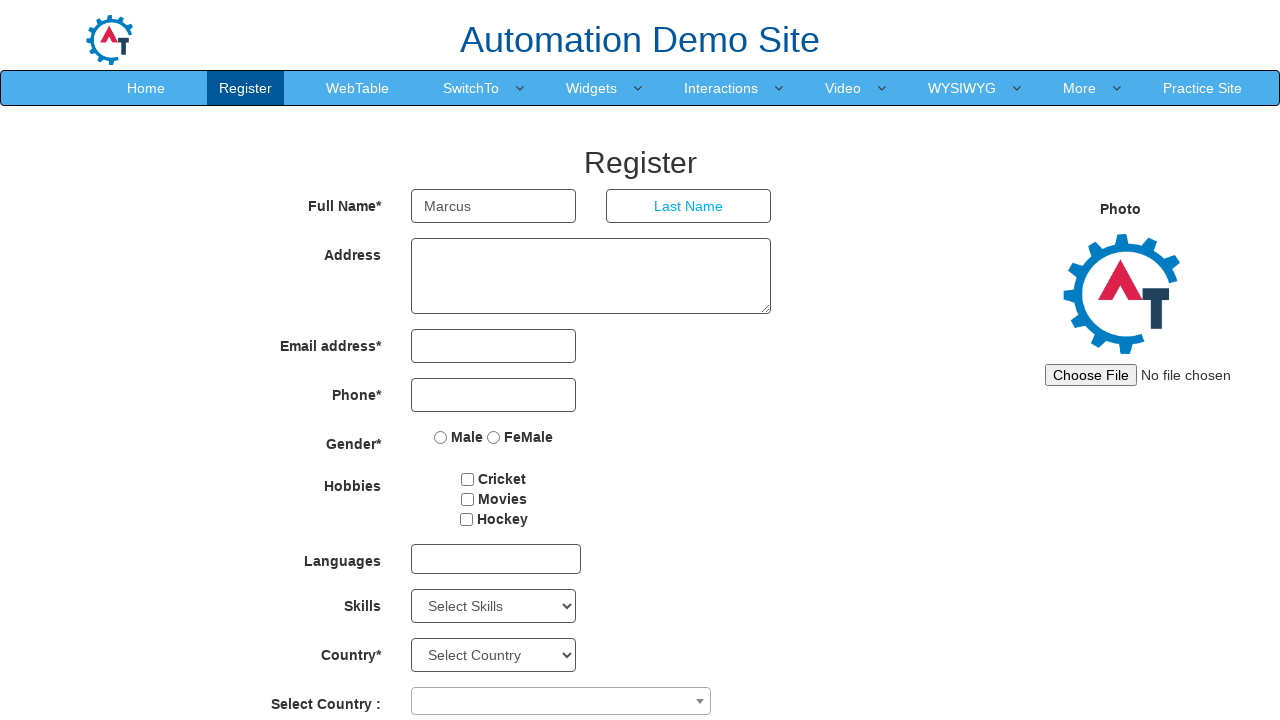

Filled last name field with 'Thompson' on input[placeholder='Last Name']
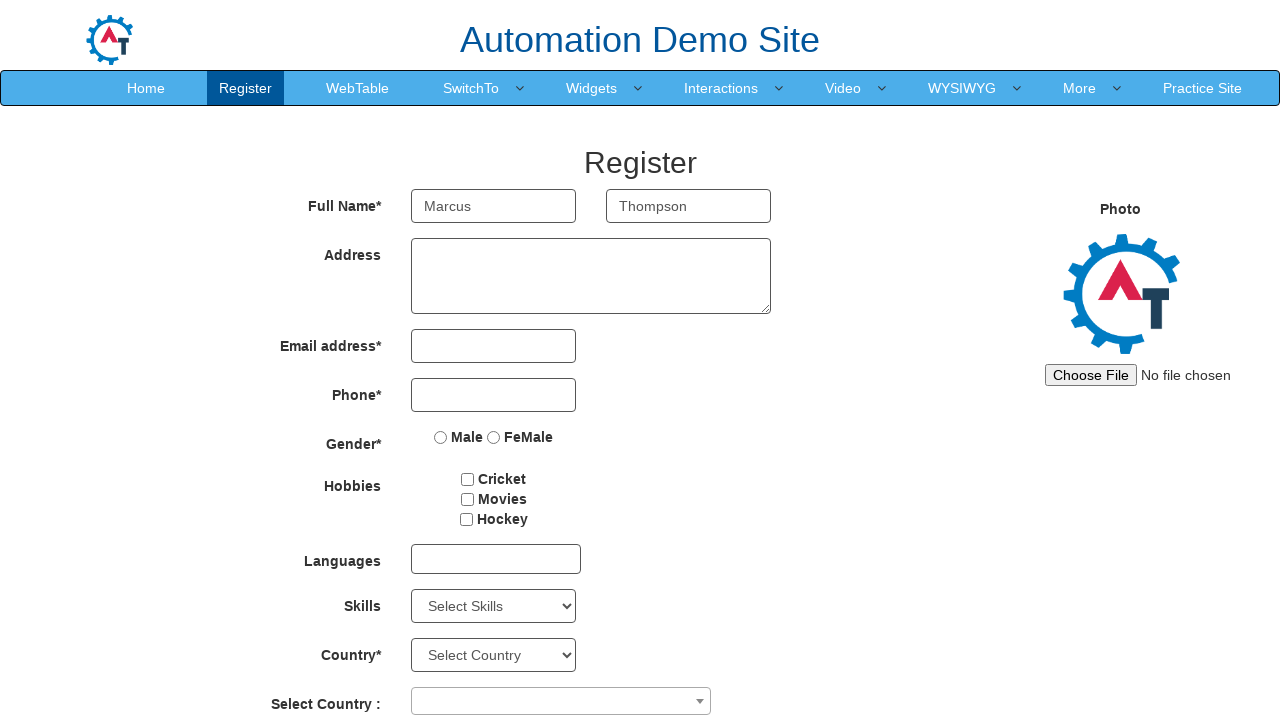

Filled address field with '142 Oak Street, Springfield' on textarea[ng-model='Adress']
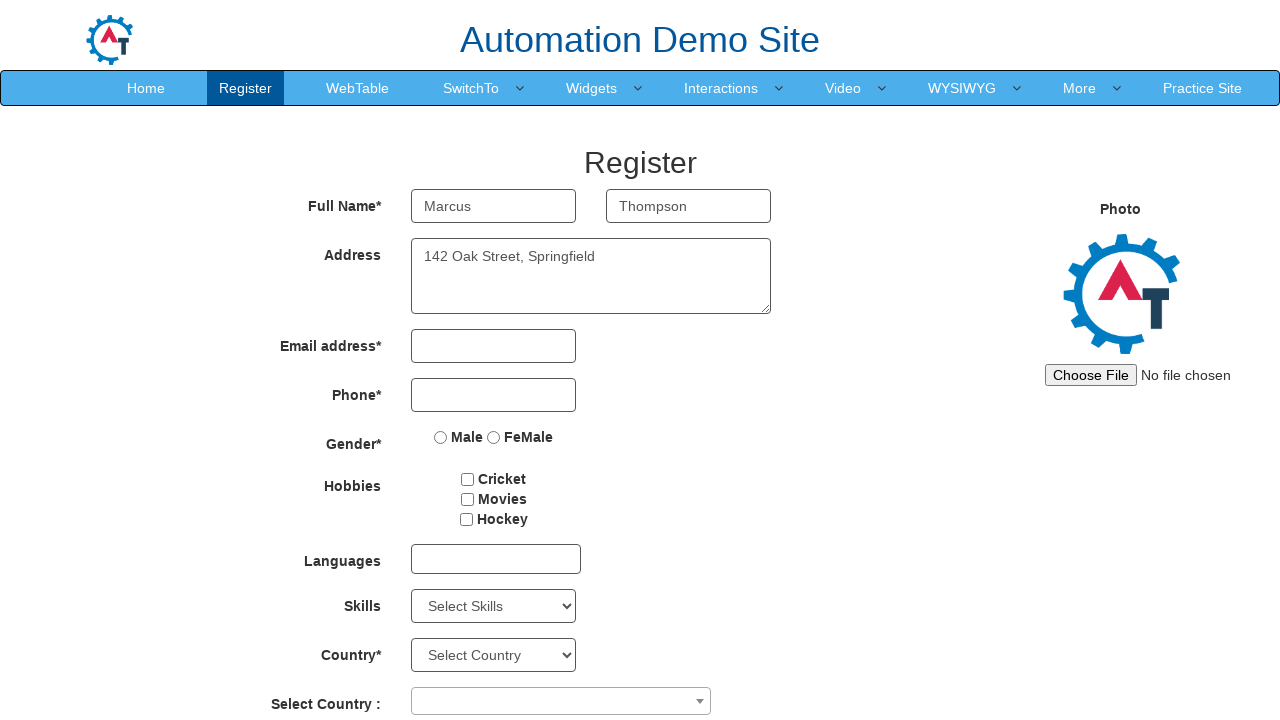

Filled email field with 'marcus.thompson@example.com' on input[type='email']
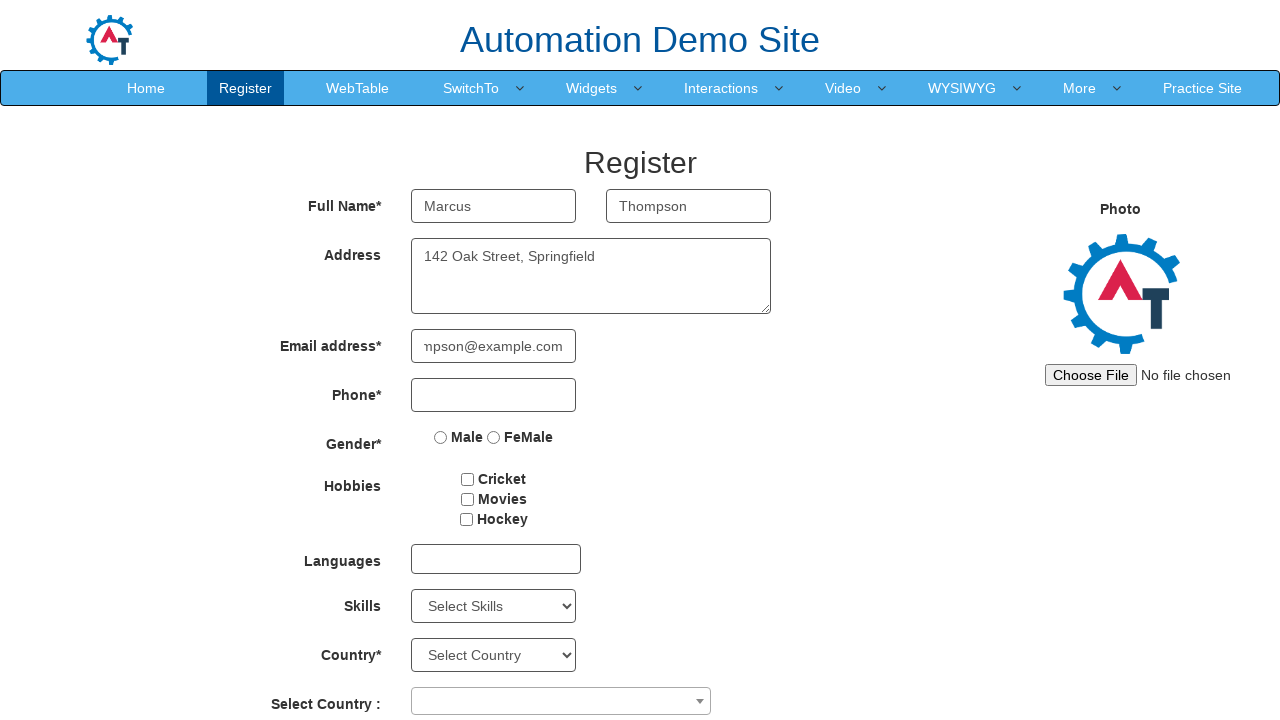

Filled phone number field with '5551234567' on input[type='tel']
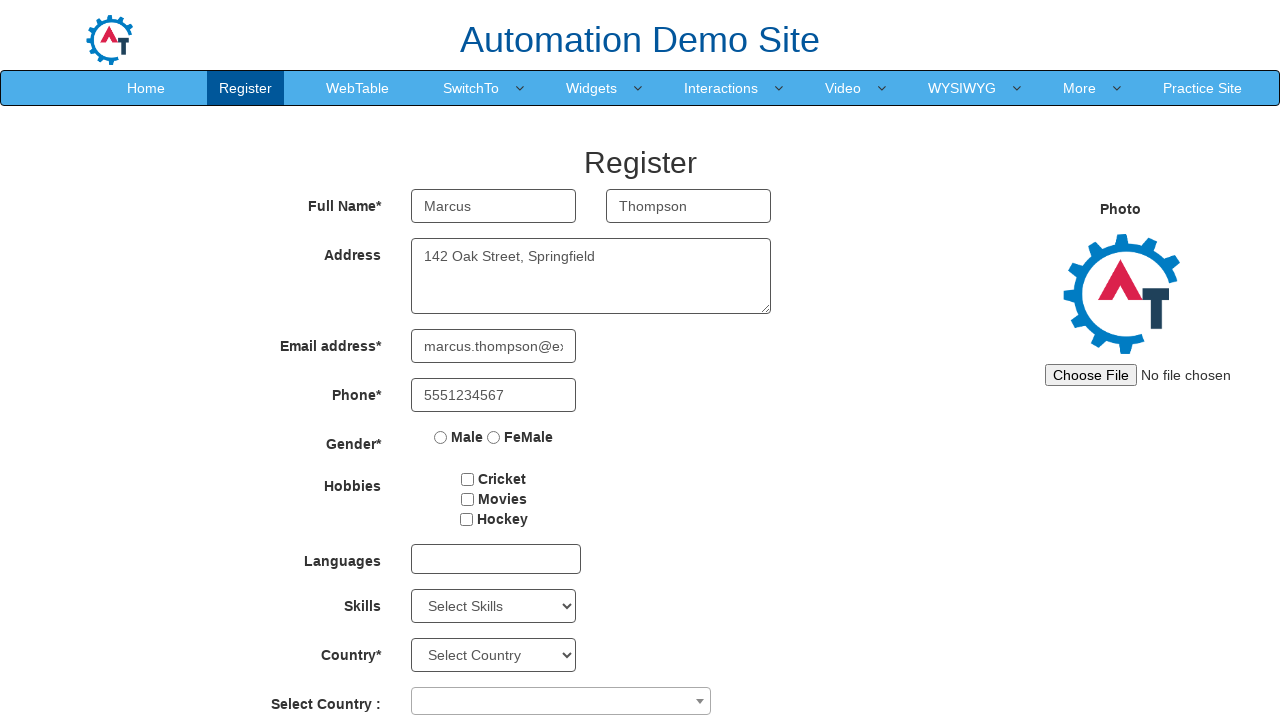

Selected Male gender option at (441, 437) on input[value='Male']
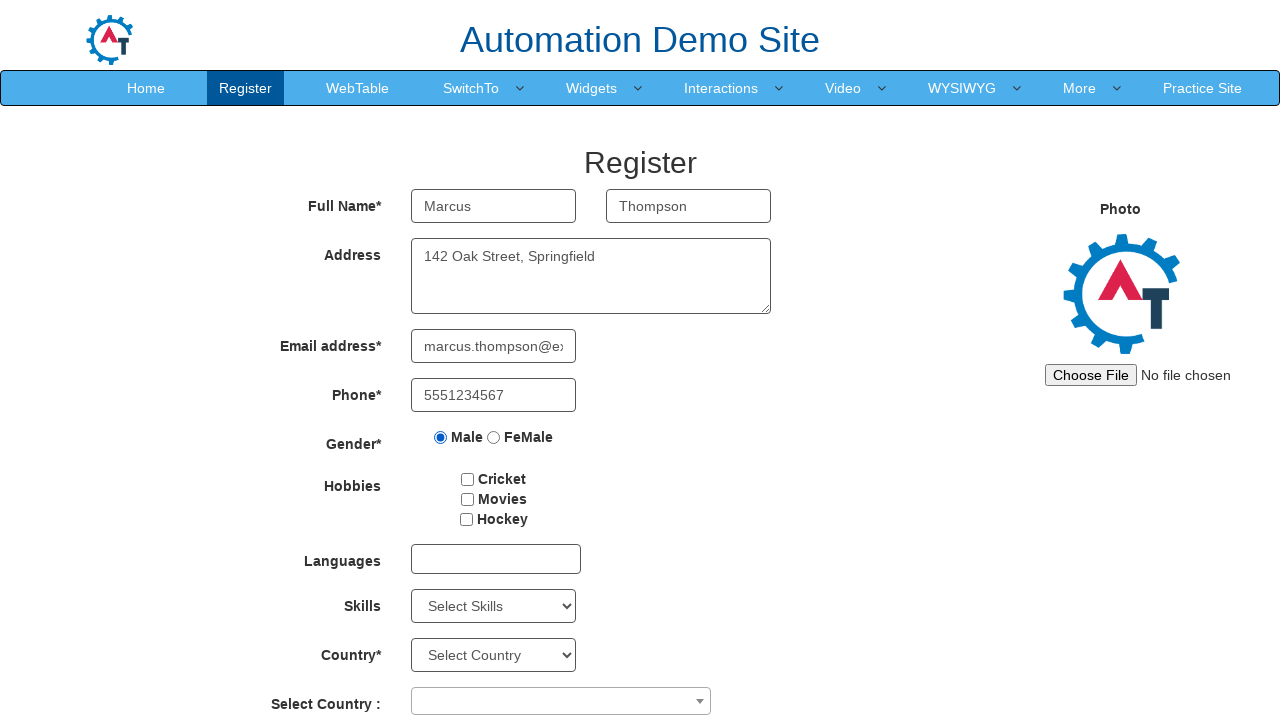

Selected Cricket hobby checkbox at (468, 479) on input[value='Cricket']
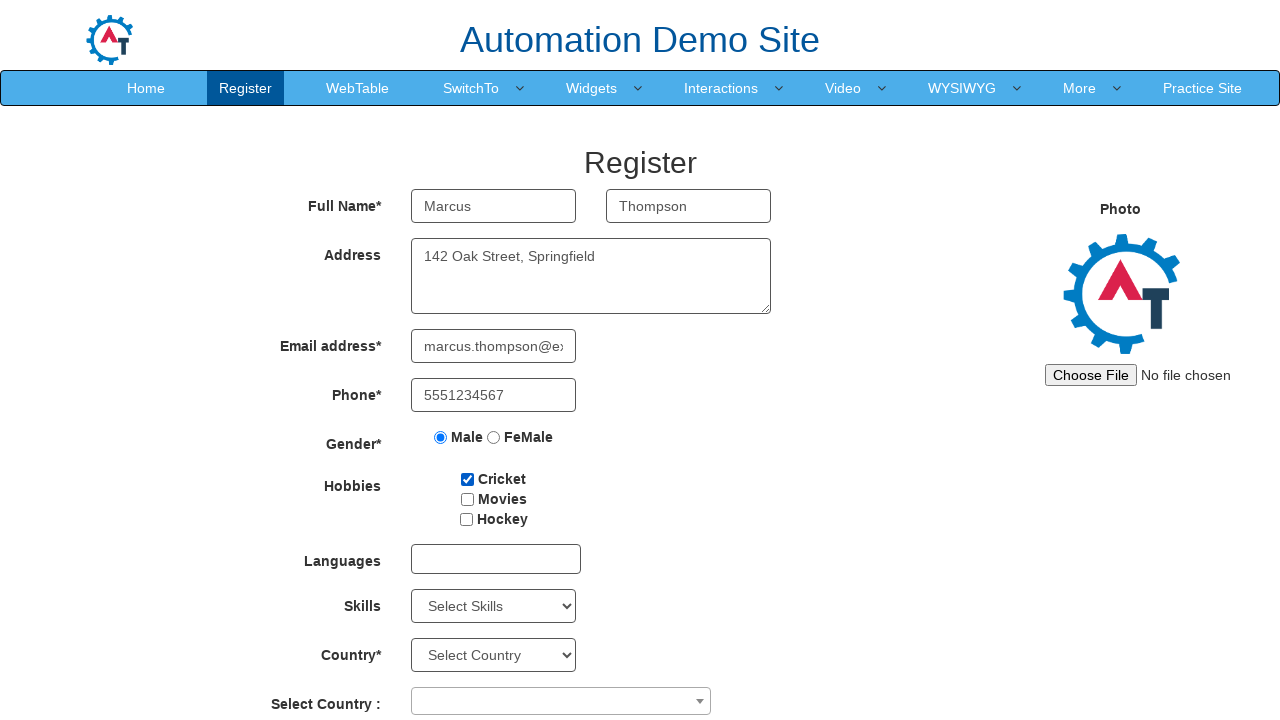

Clicked on multi-select languages field at (496, 559) on multi-select
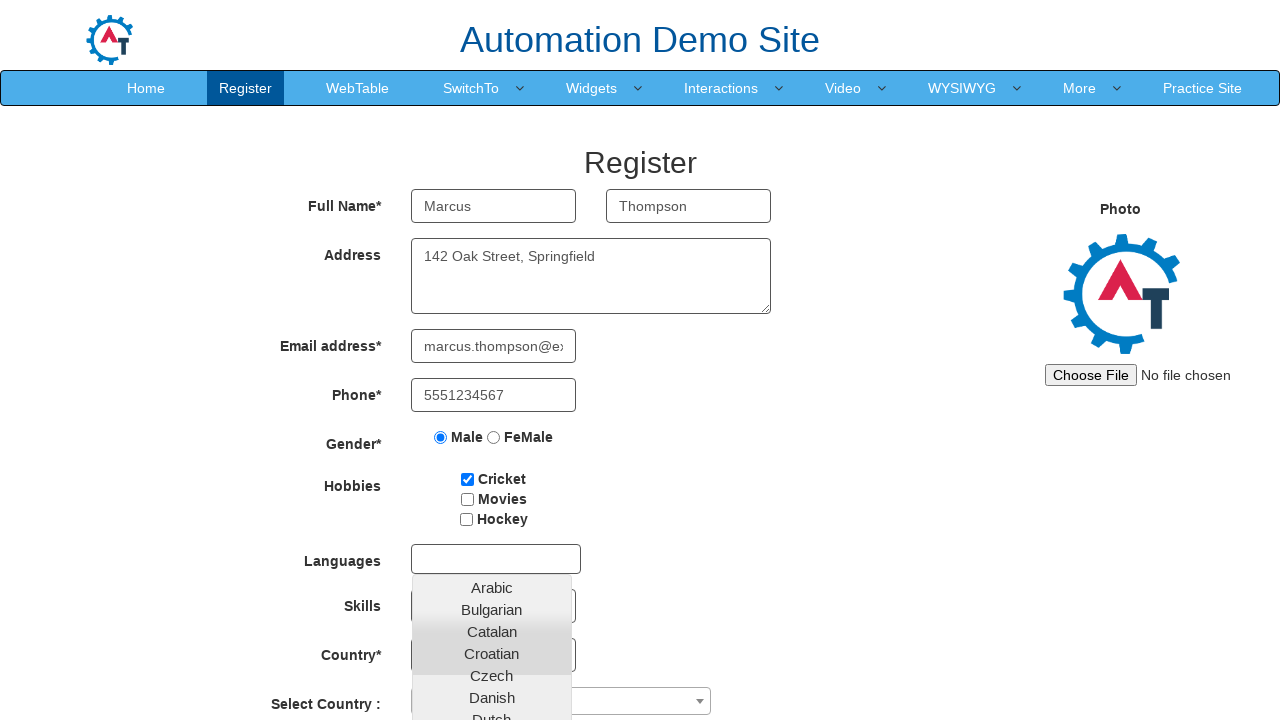

Waited 1000ms for language dropdown to appear
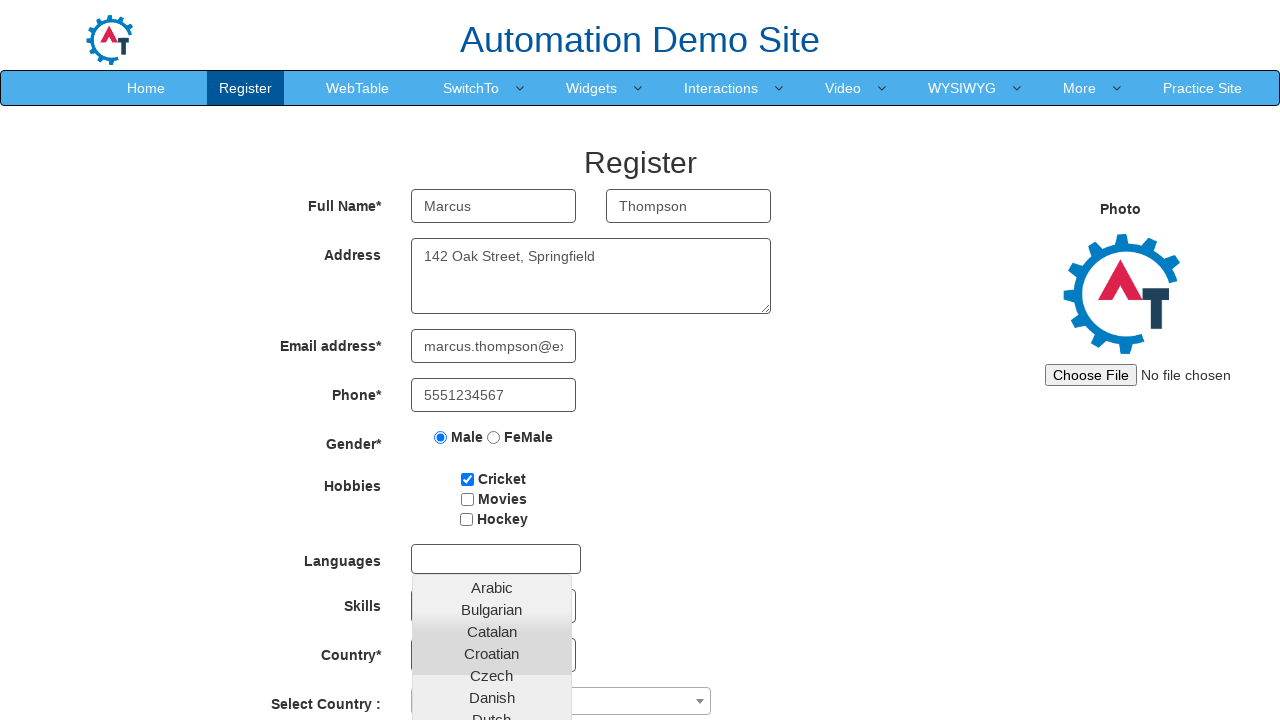

Selected English from language dropdown at (492, 457) on a:has-text('English')
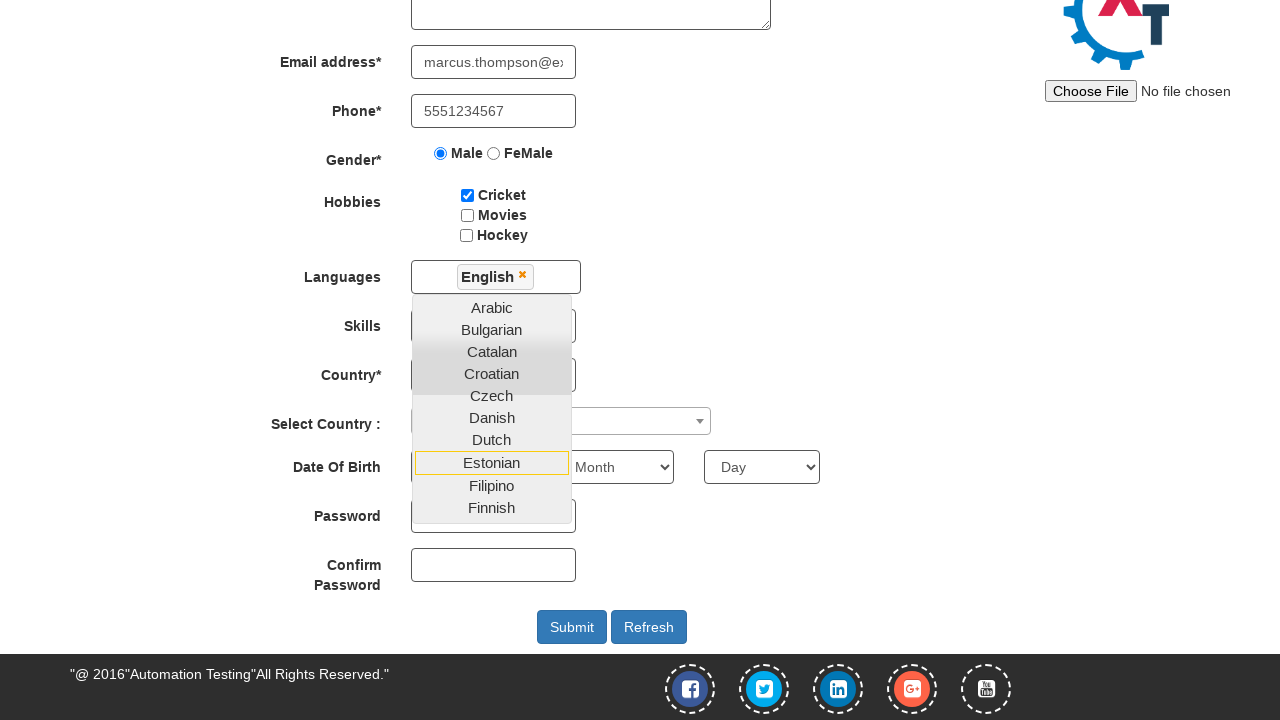

Selected 'APIs' from Skills dropdown on select#Skills
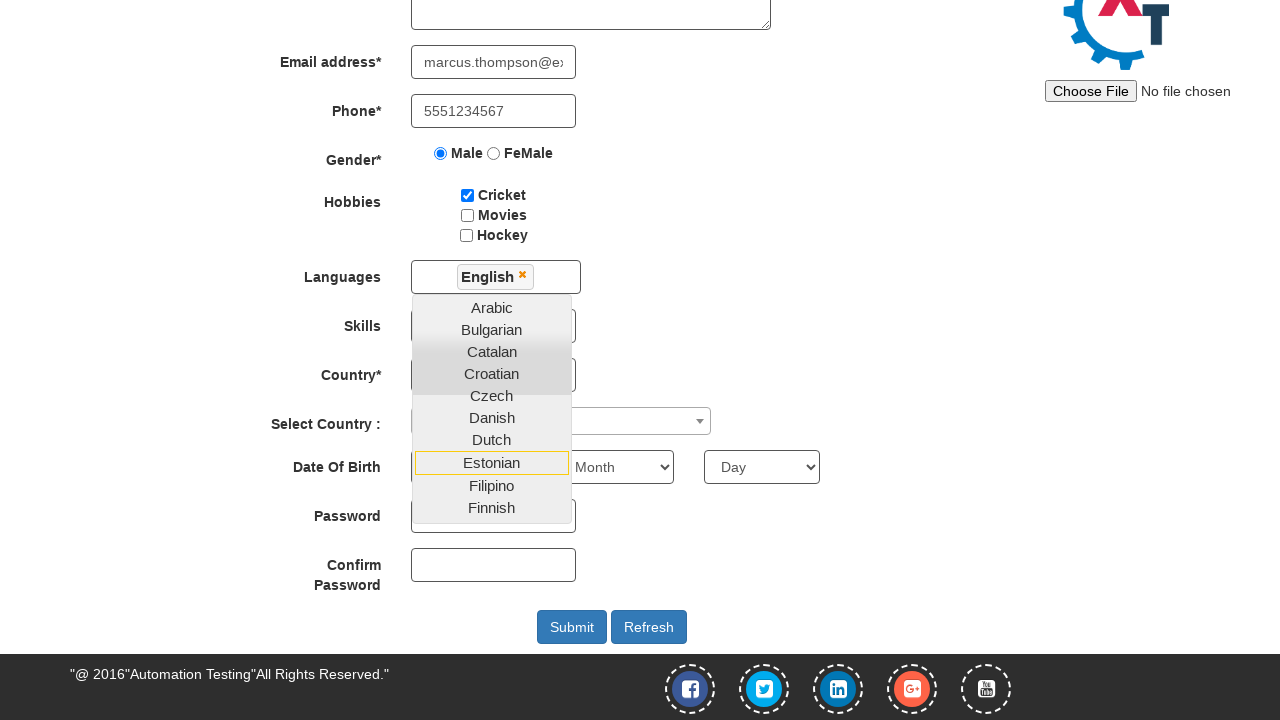

Selected 'India' from Country dropdown on select#country
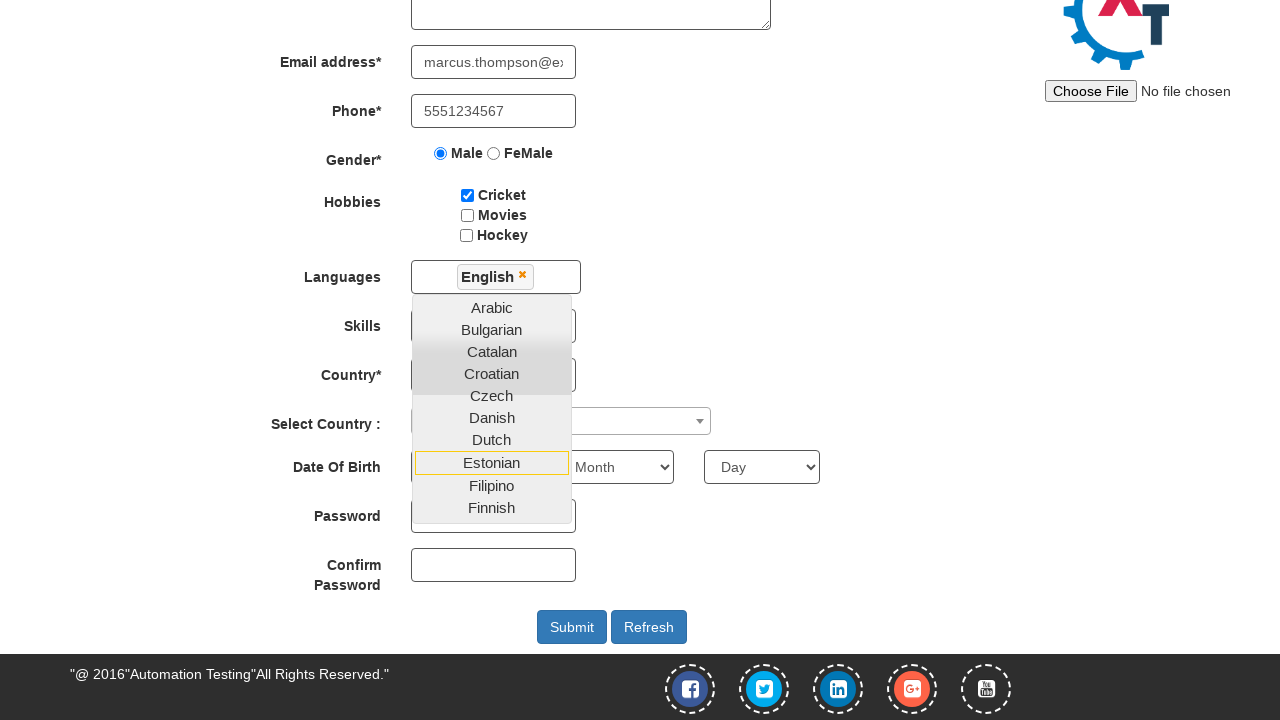

Selected '1998' from Year of birth dropdown on select#yearbox
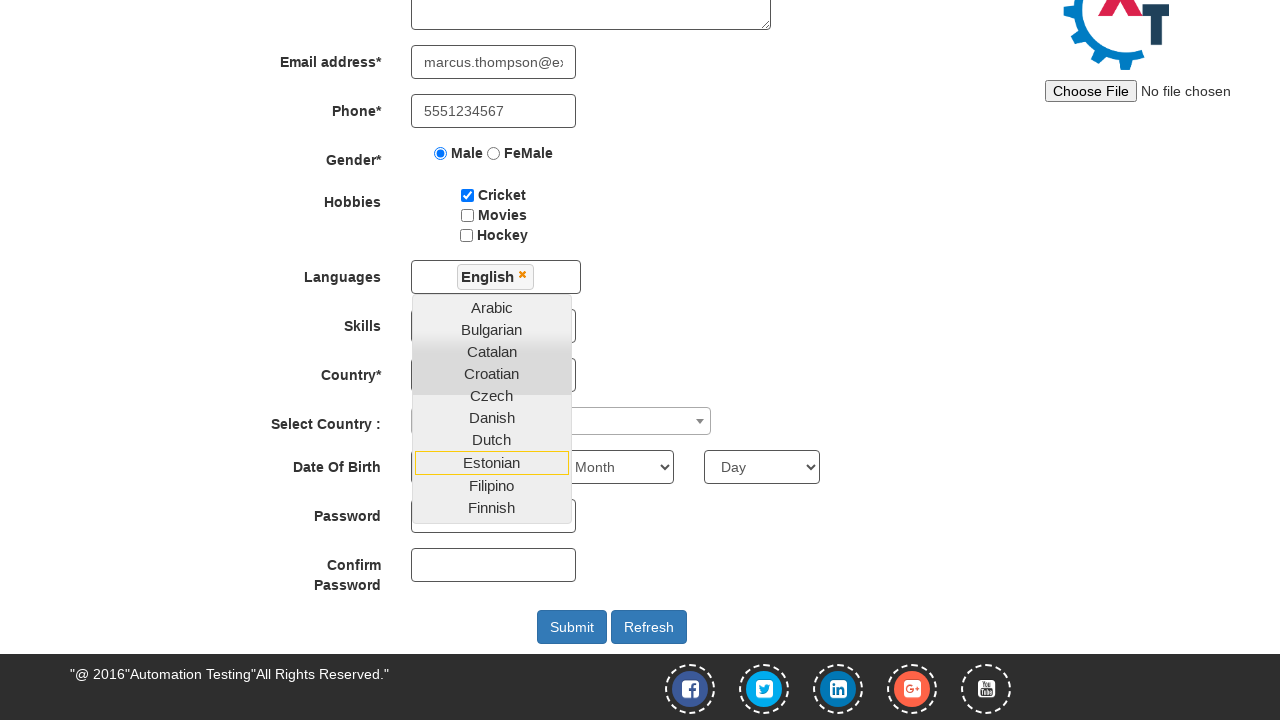

Selected 'April' from Month of birth dropdown on select[placeholder='Month']
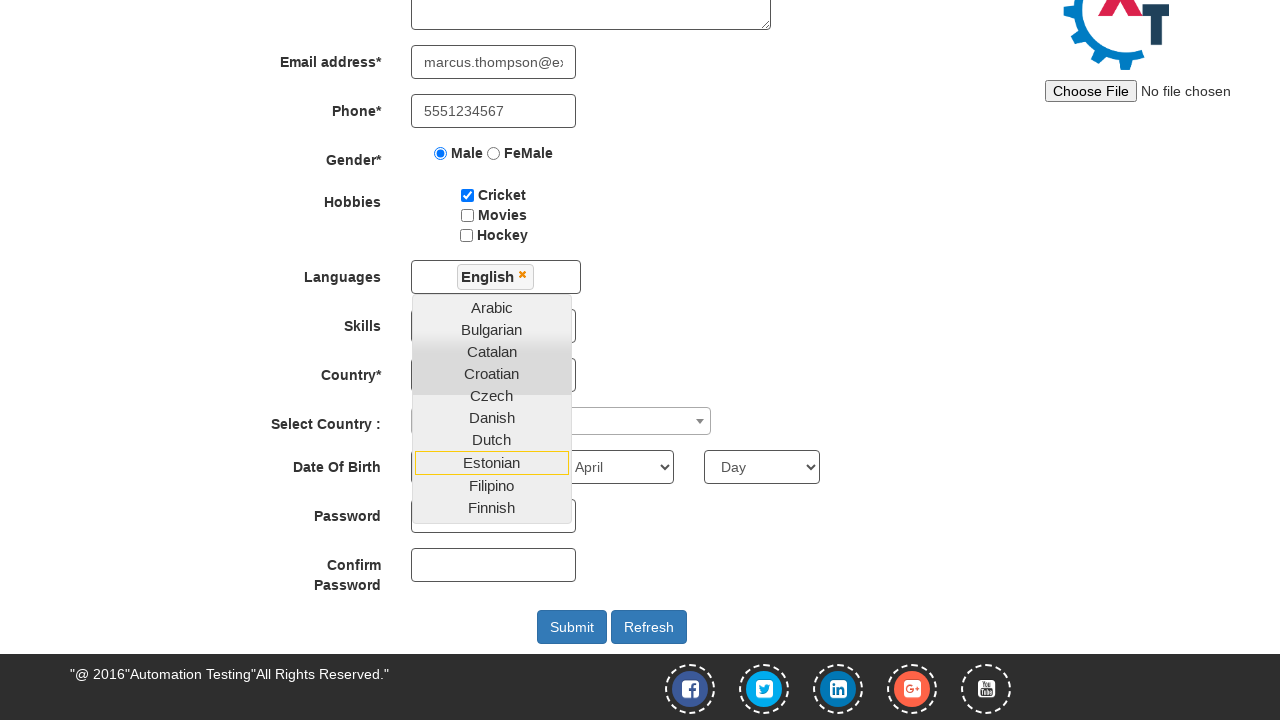

Selected '29' from Day of birth dropdown on select[placeholder='Day']
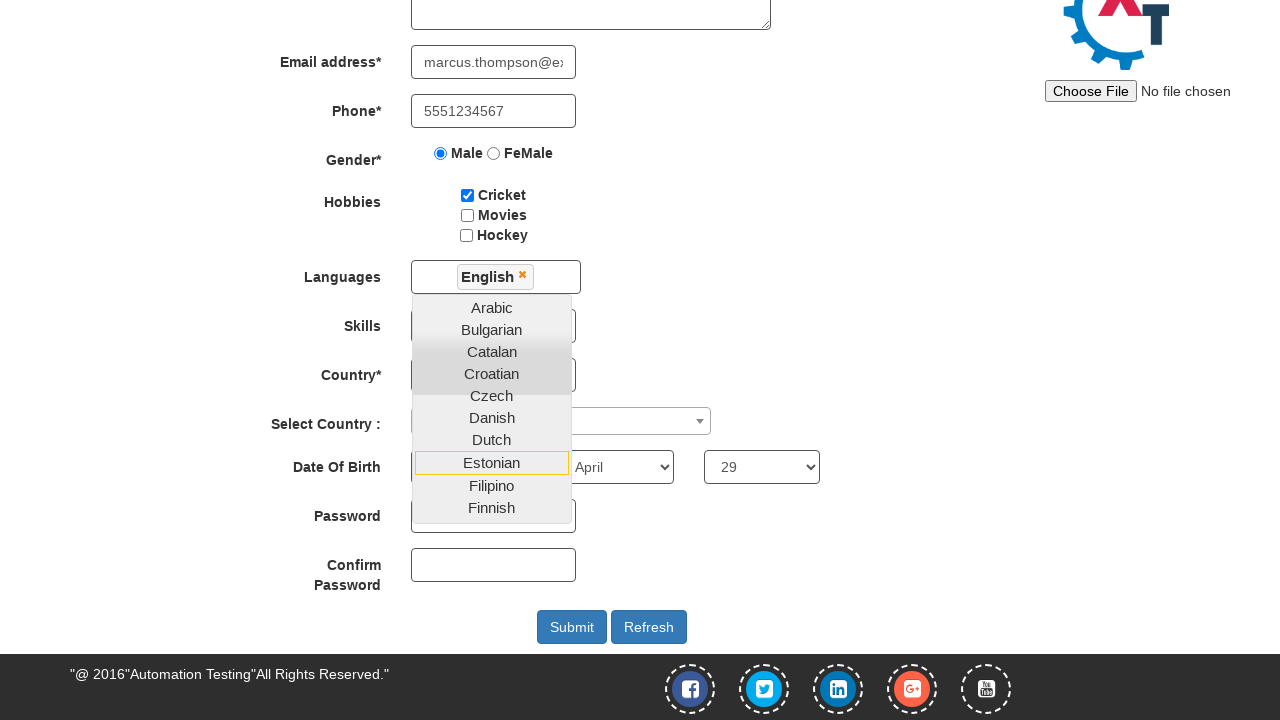

Filled first password field with 'Test@1234' on input#firstpassword
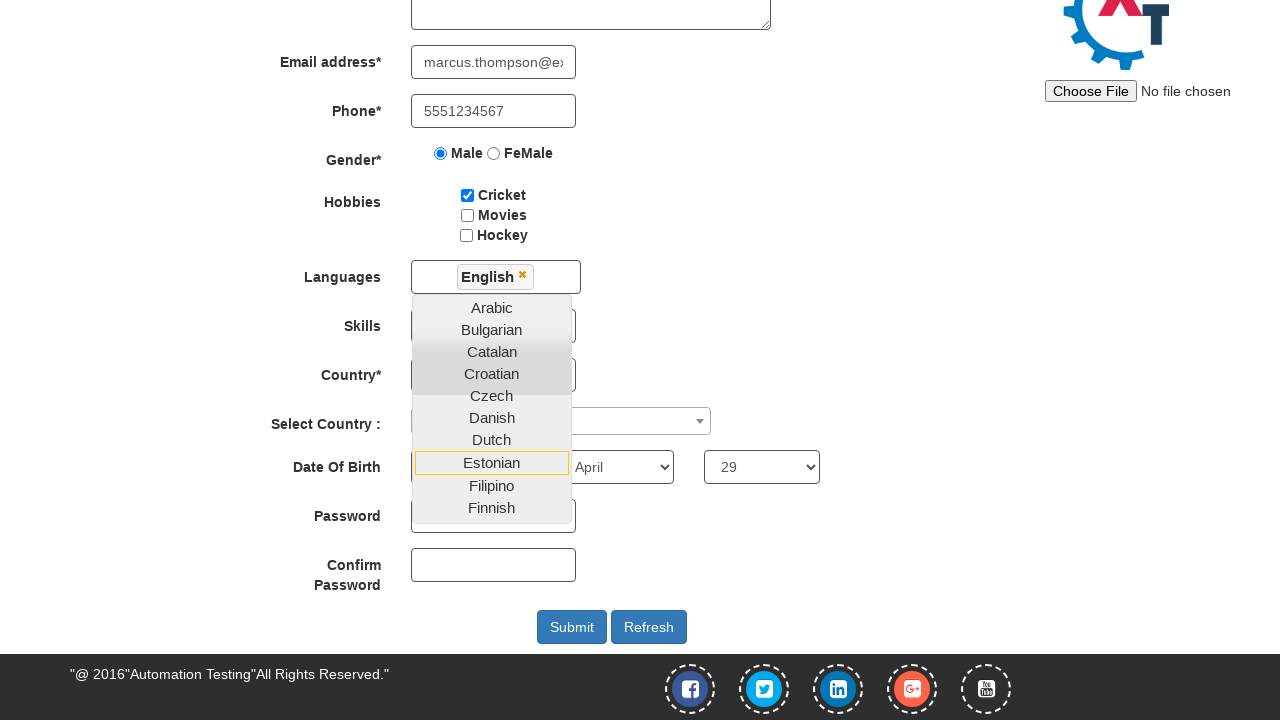

Filled confirm password field with 'Test@1234' on input#secondpassword
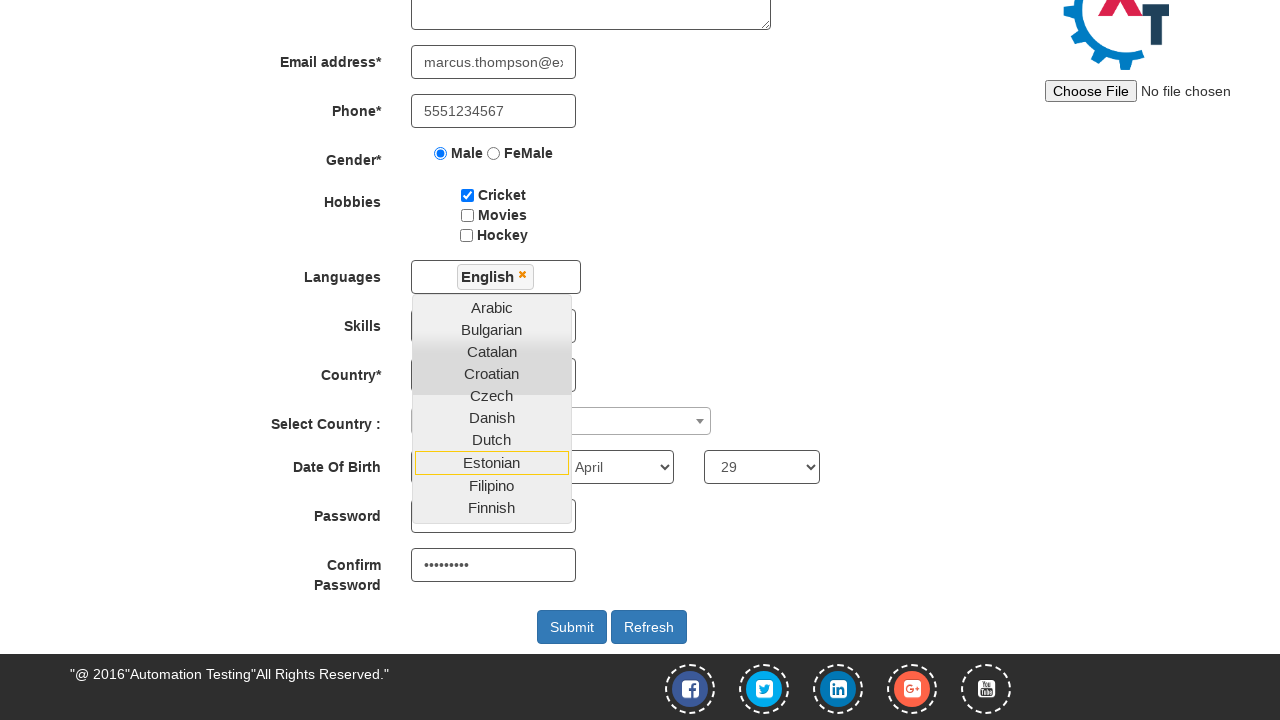

Clicked submit button to register the user at (572, 627) on button#submitbtn
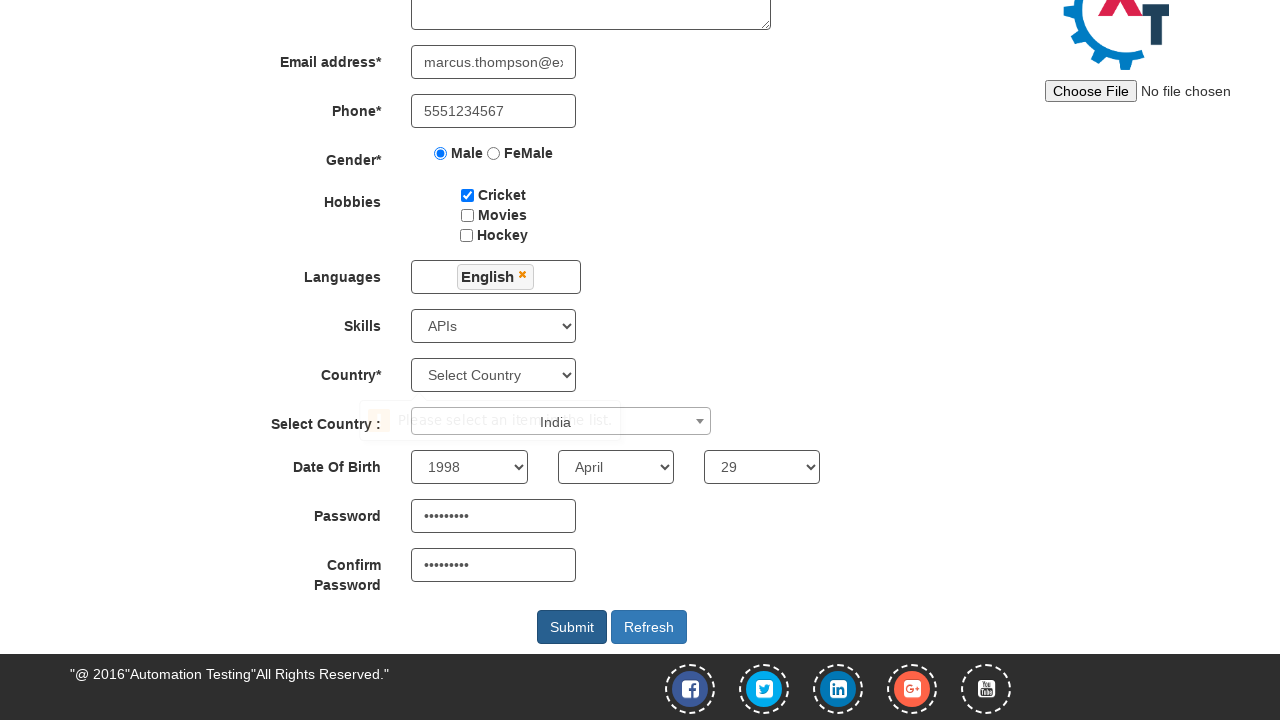

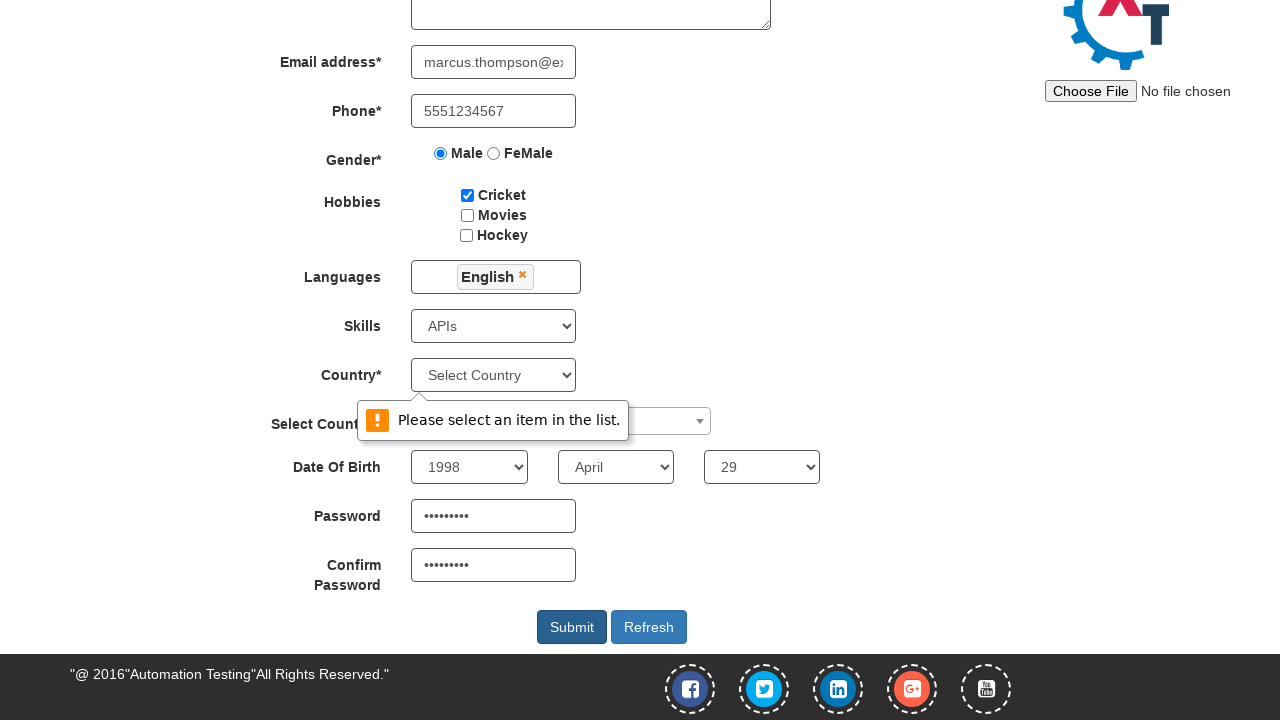